Tests a simple web form by entering text in a text box and clicking the submit button, then verifying the success message

Starting URL: https://www.selenium.dev/selenium/web/web-form.html

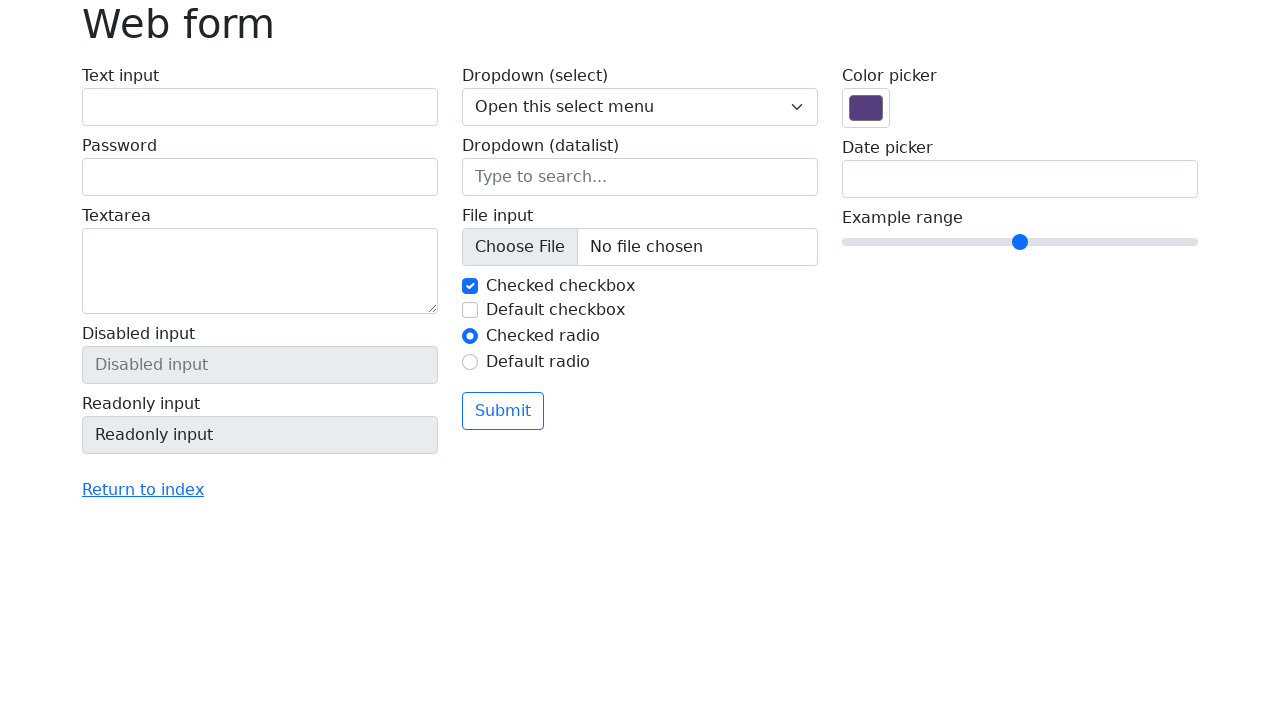

Filled text box with 'Selenium' on input[name='my-text']
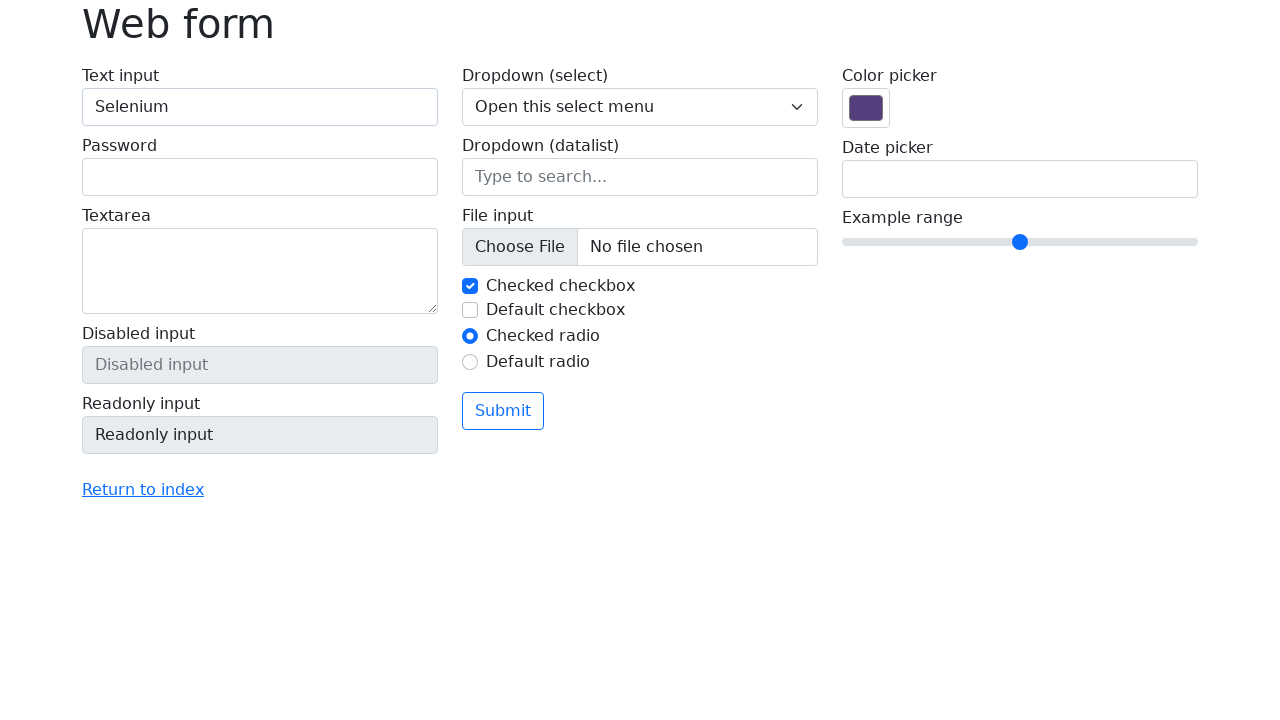

Clicked the submit button at (503, 411) on button
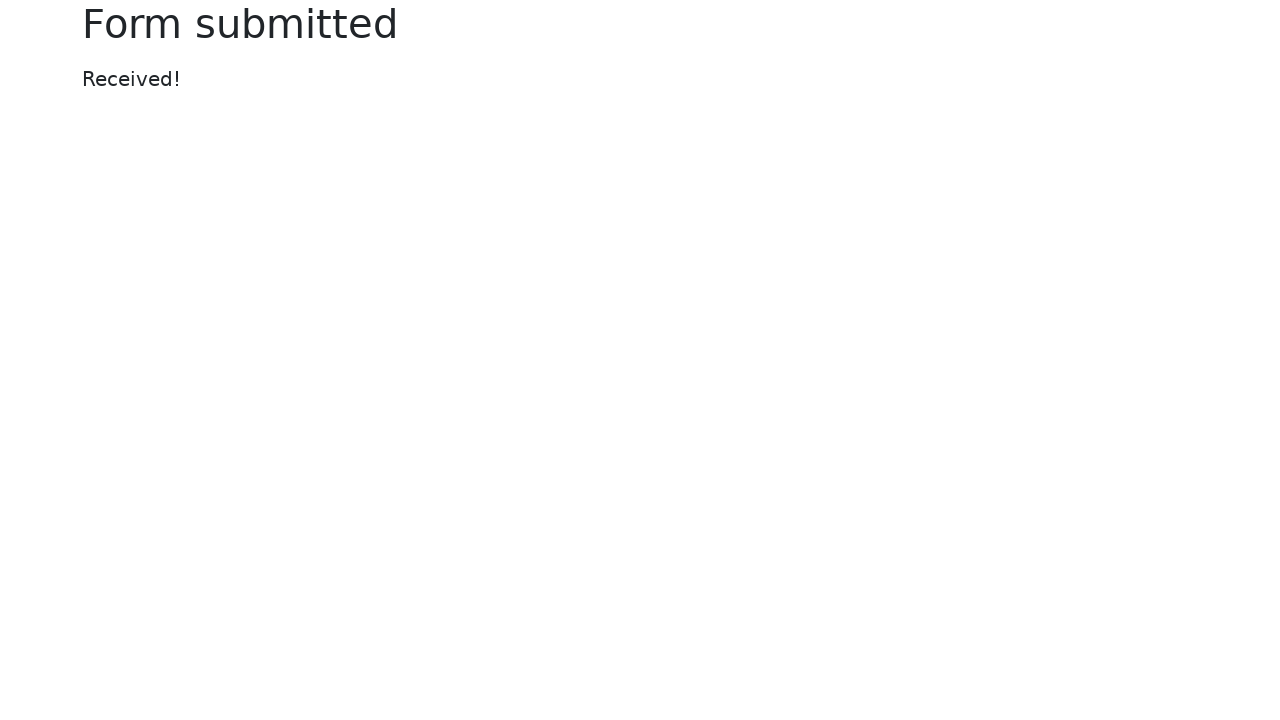

Success message appeared
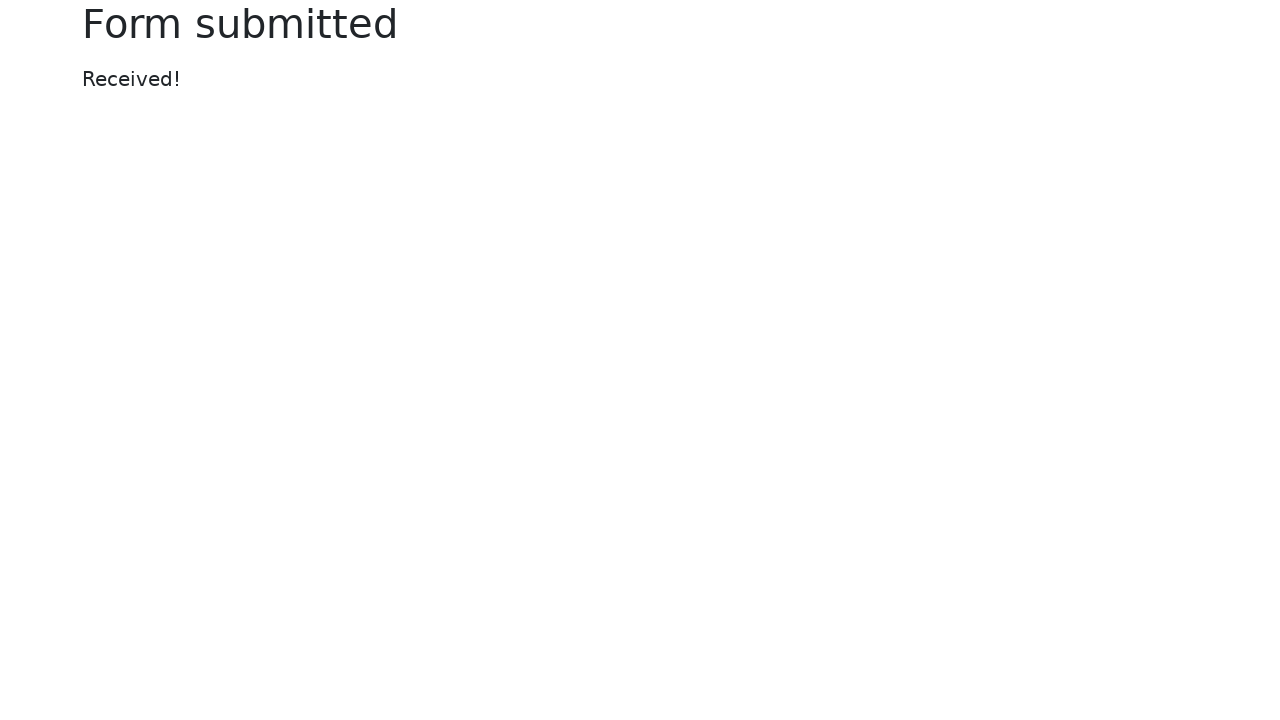

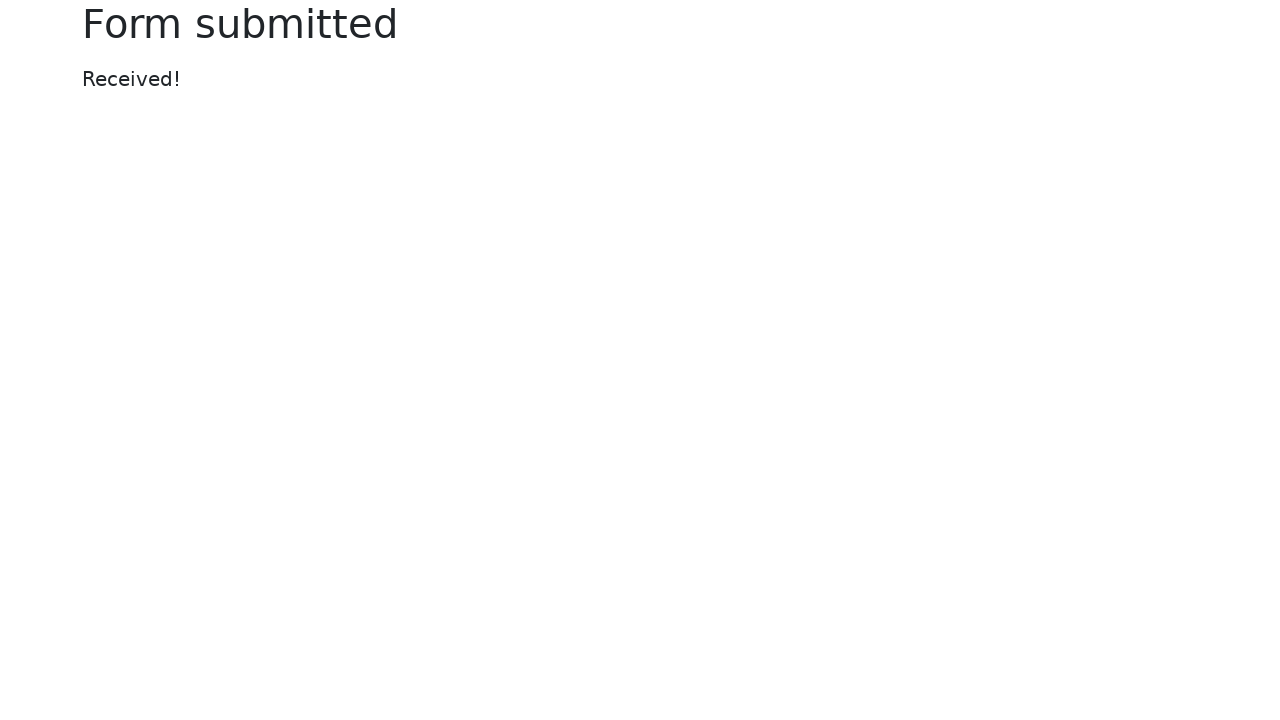